Sets the value of a location input field using JavaScript executor

Starting URL: https://www.priceline.com/

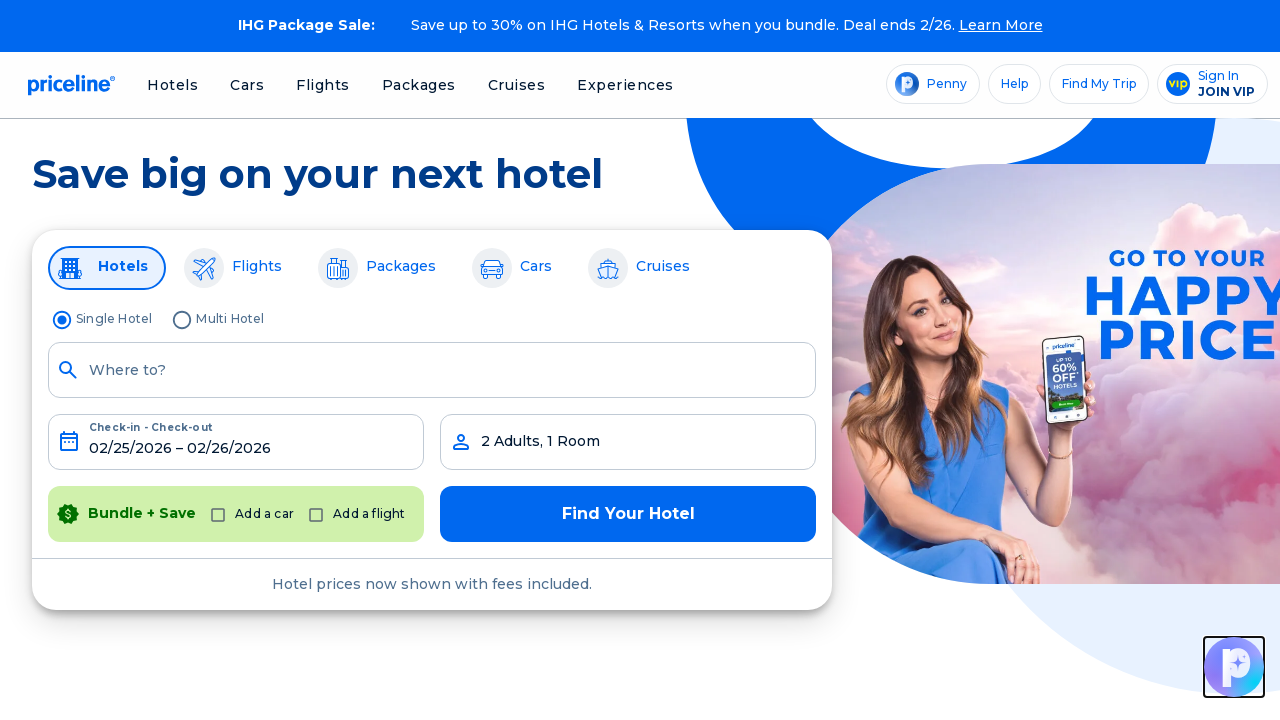

Waited 2 seconds for page to load
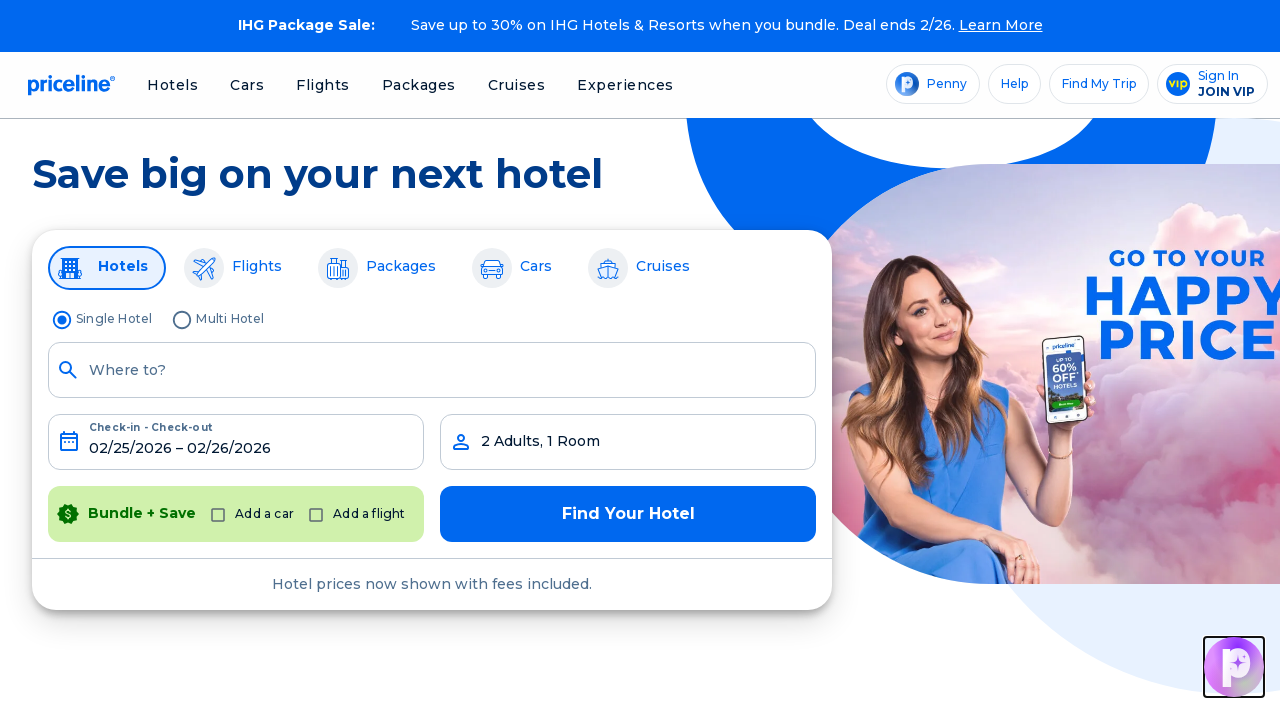

Set location input field value to 'QA' using JavaScript executor
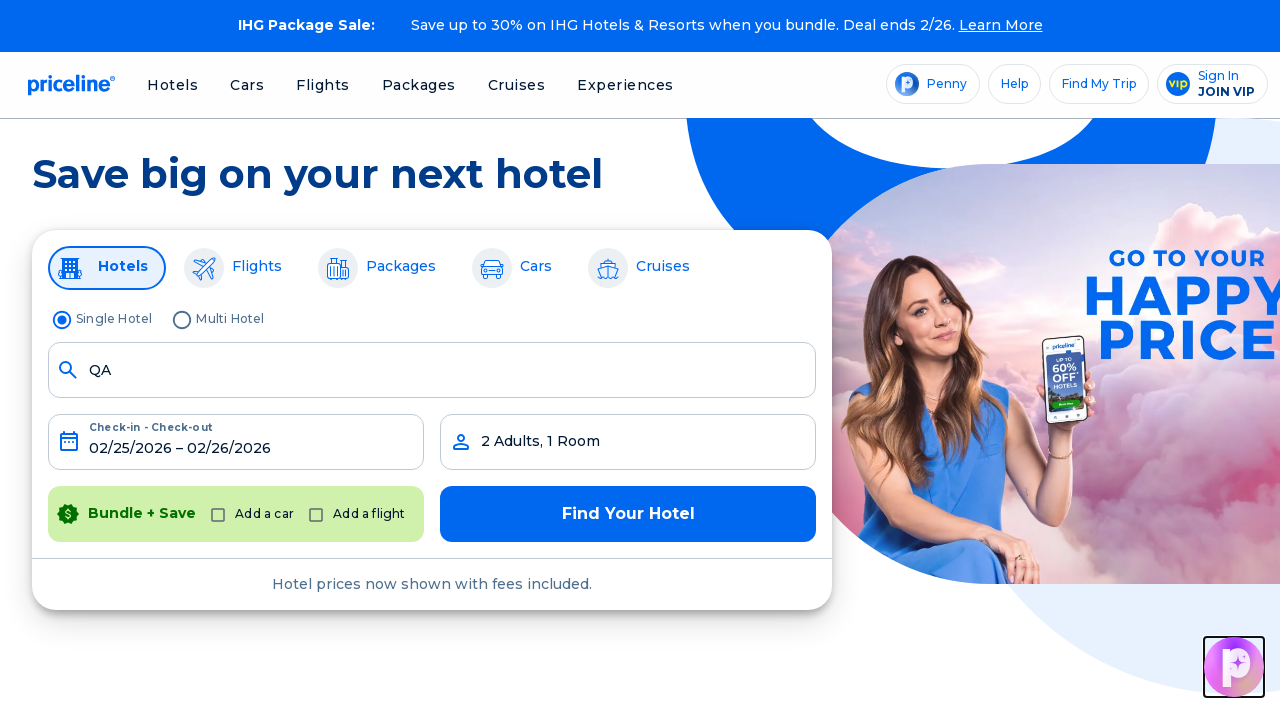

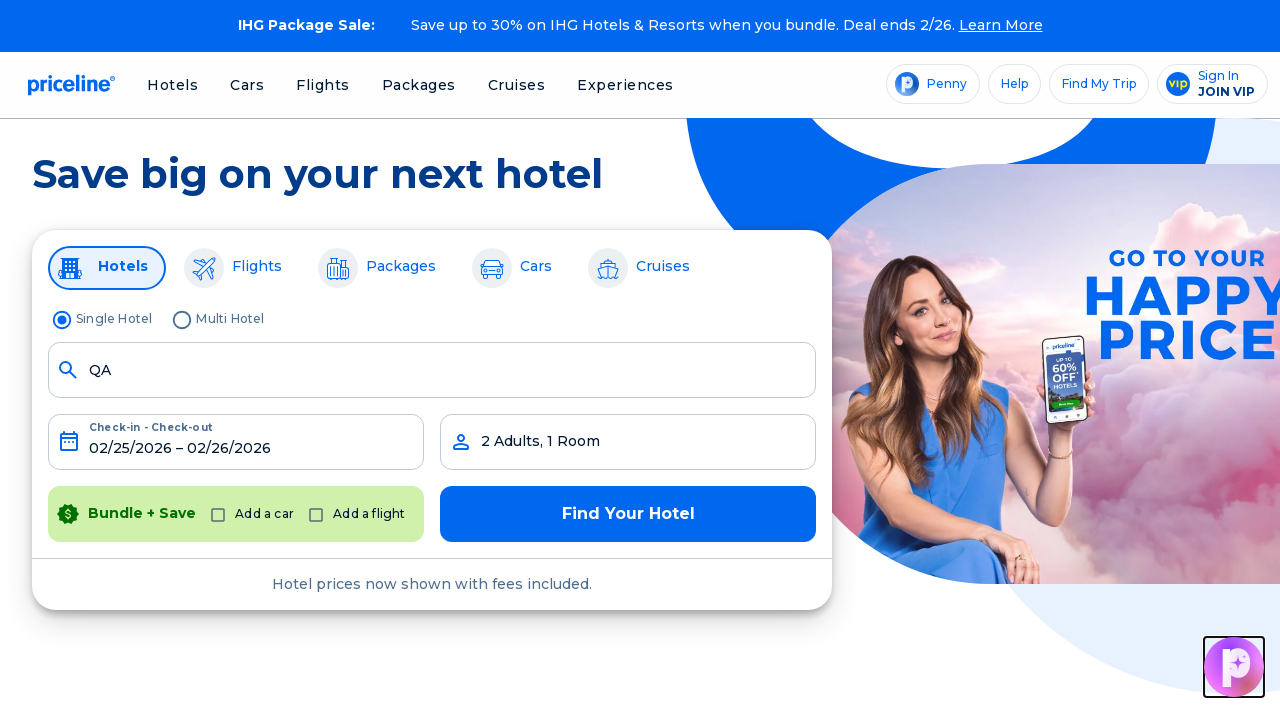